Tests payment submission with a test card and verifies the order number on the result page

Starting URL: https://sandbox.cardpay.com/MI/cardpayment2.html?orderXml=PE9SREVSIFdBTExFVF9JRD0nODI5OScgT1JERVJfTlVNQkVSPSc0NTgyMTEnIEFNT1VOVD0nMjkxLjg2JyBDVVJSRU5DWT0nRVVSJyAgRU1BSUw9J2N1c3RvbWVyQGV4YW1wbGUuY29tJz4KPEFERFJFU1MgQ09VTlRSWT0nVVNBJyBTVEFURT0nTlknIFpJUD0nMTAwMDEnIENJVFk9J05ZJyBTVFJFRVQ9JzY3NyBTVFJFRVQnIFBIT05FPSc4NzY5OTA5MCcgVFlQRT0nQklMTElORycvPgo8L09SREVSPg==&sha512=998150a2b27484b776a1628bfe7505a9cb430f276dfa35b14315c1c8f03381a90490f6608f0dcff789273e05926cd782e1bb941418a9673f43c47595aa7b8b0d

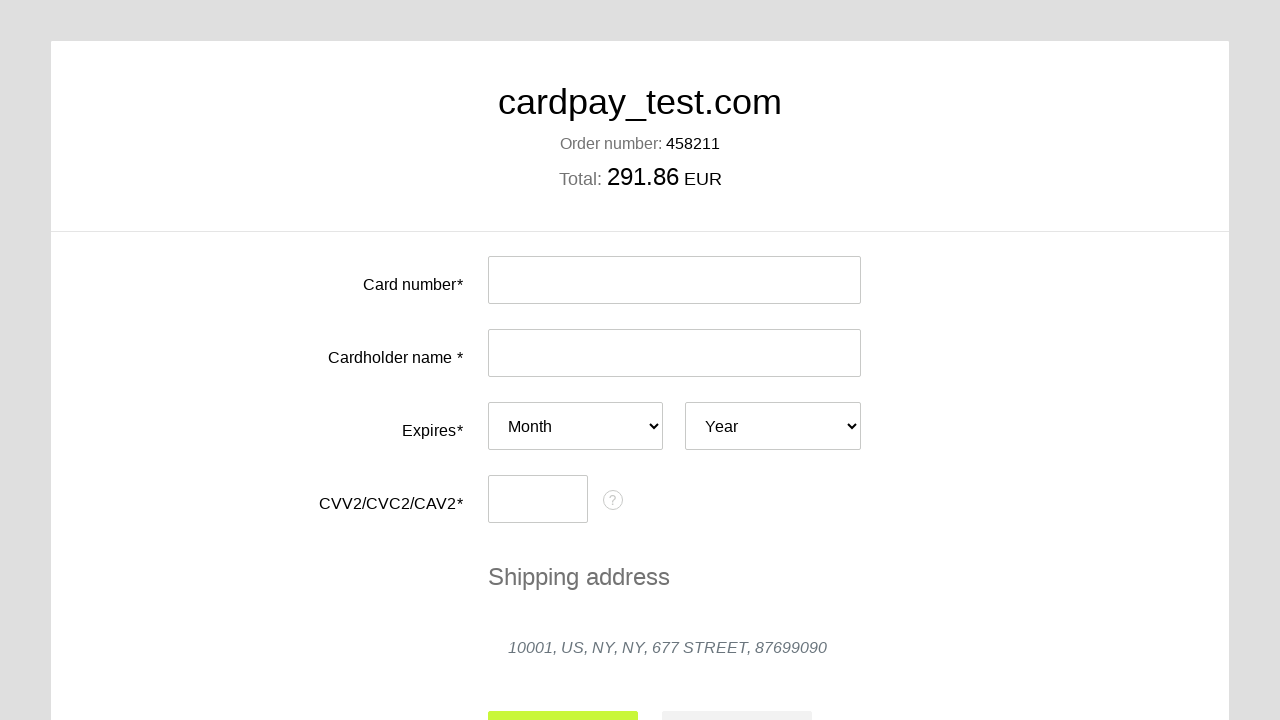

Clicked card number input field at (674, 280) on #input-card-number
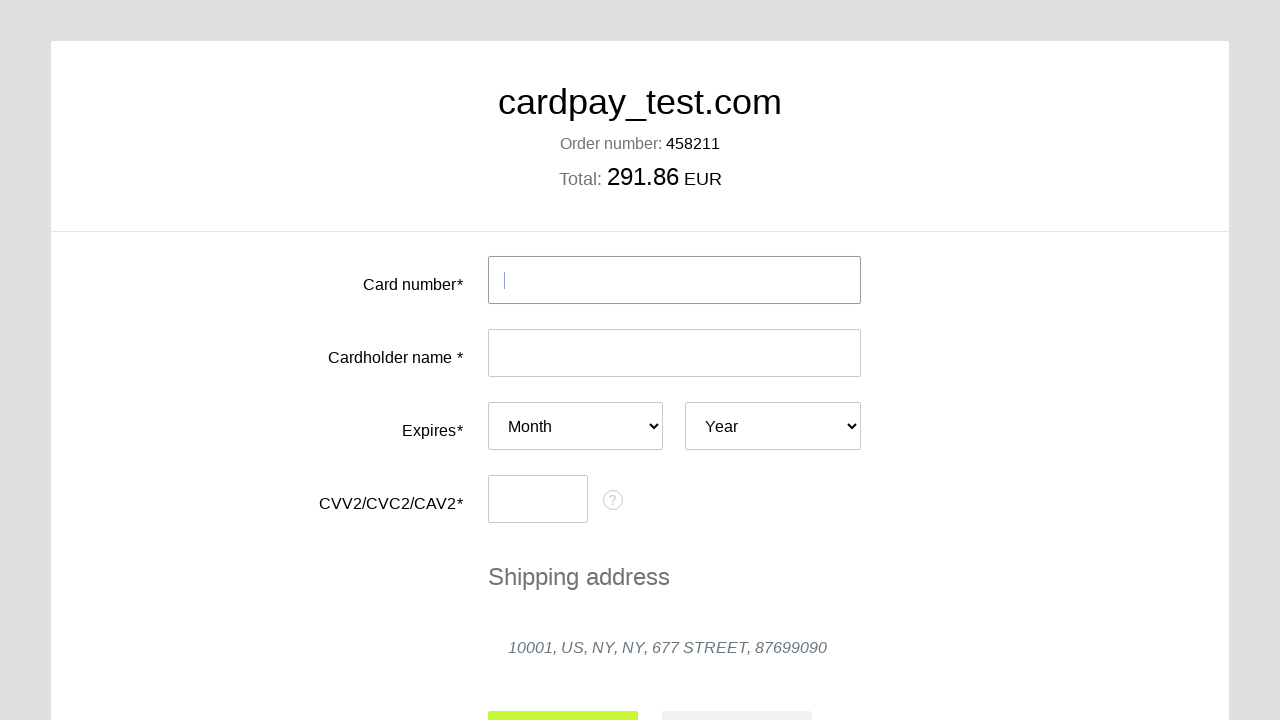

Filled card number with test card 4000 0000 0000 0093 on #input-card-number
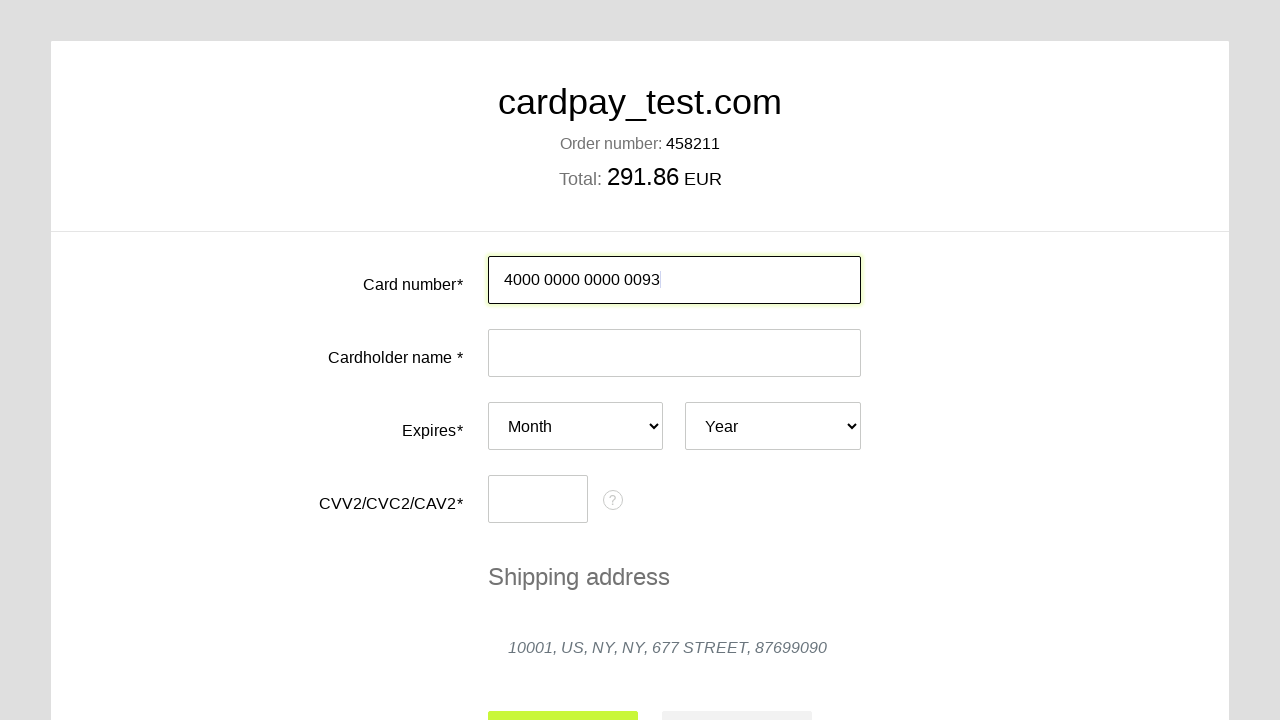

Clicked card holder name input field at (674, 353) on #input-card-holder
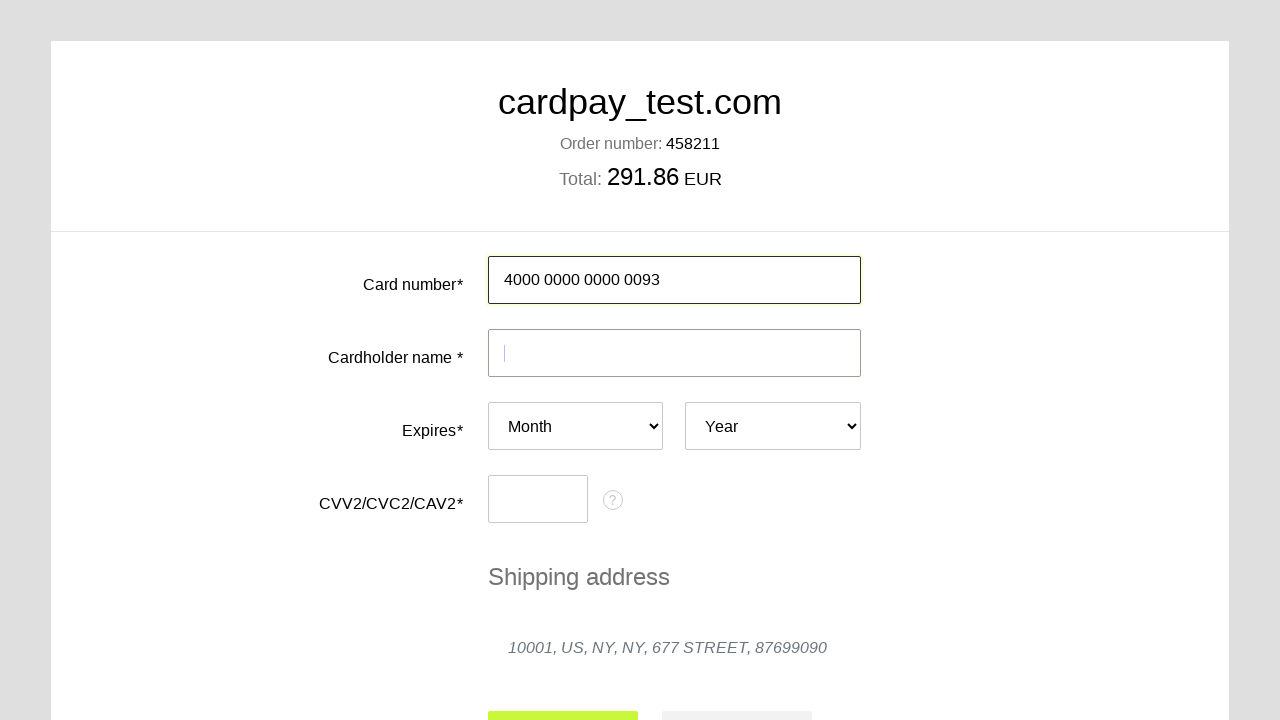

Filled card holder name with IVAN MOISEEV on #input-card-holder
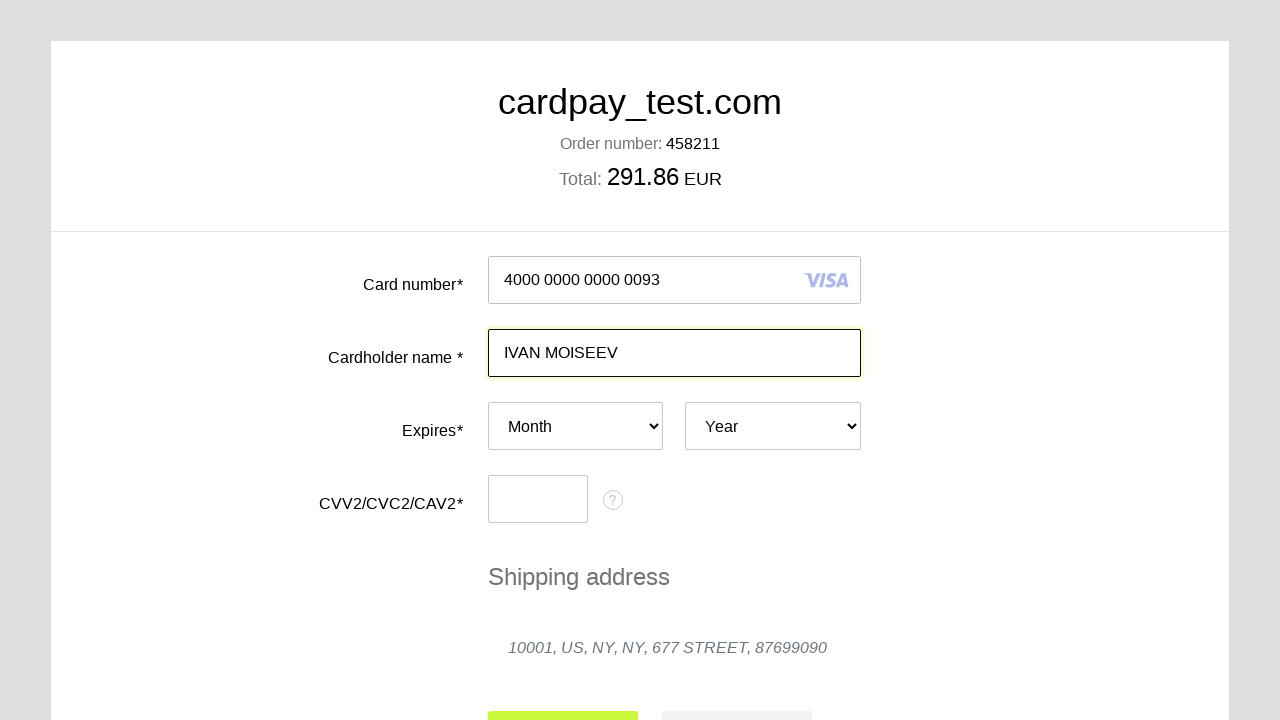

Selected expiration month 08 on #card-expires-month
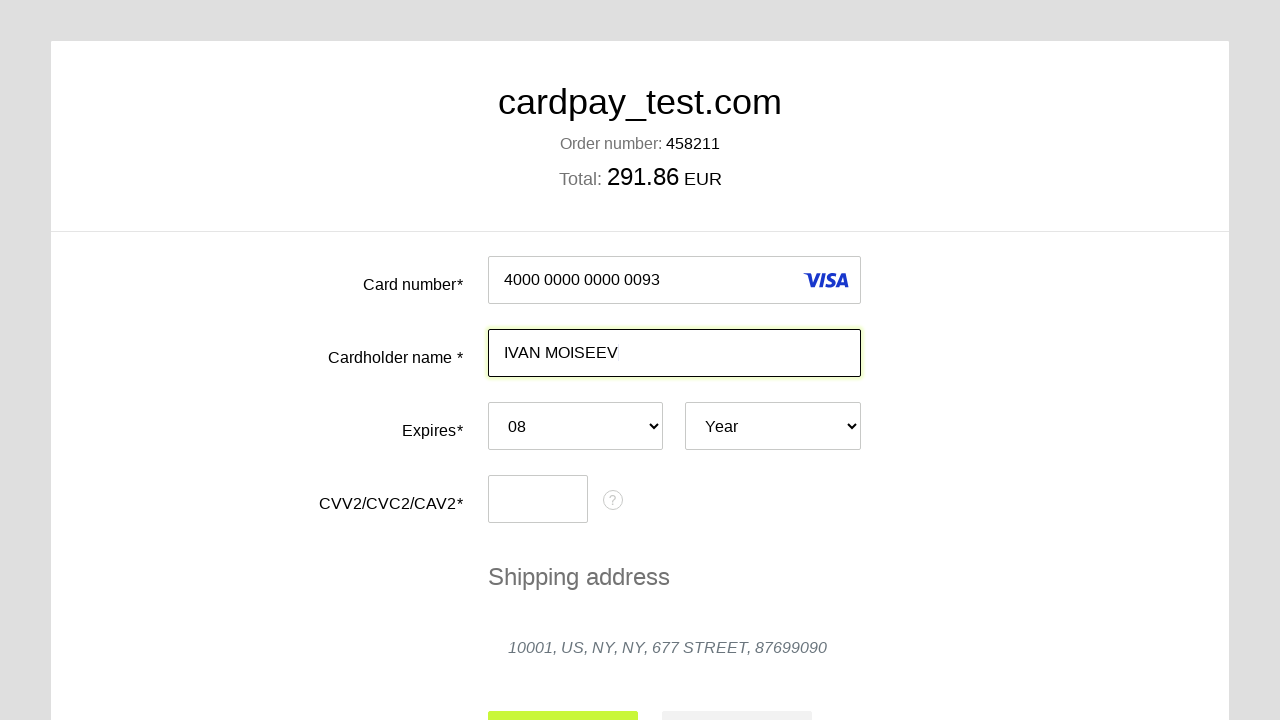

Selected expiration year 2033 on #card-expires-year
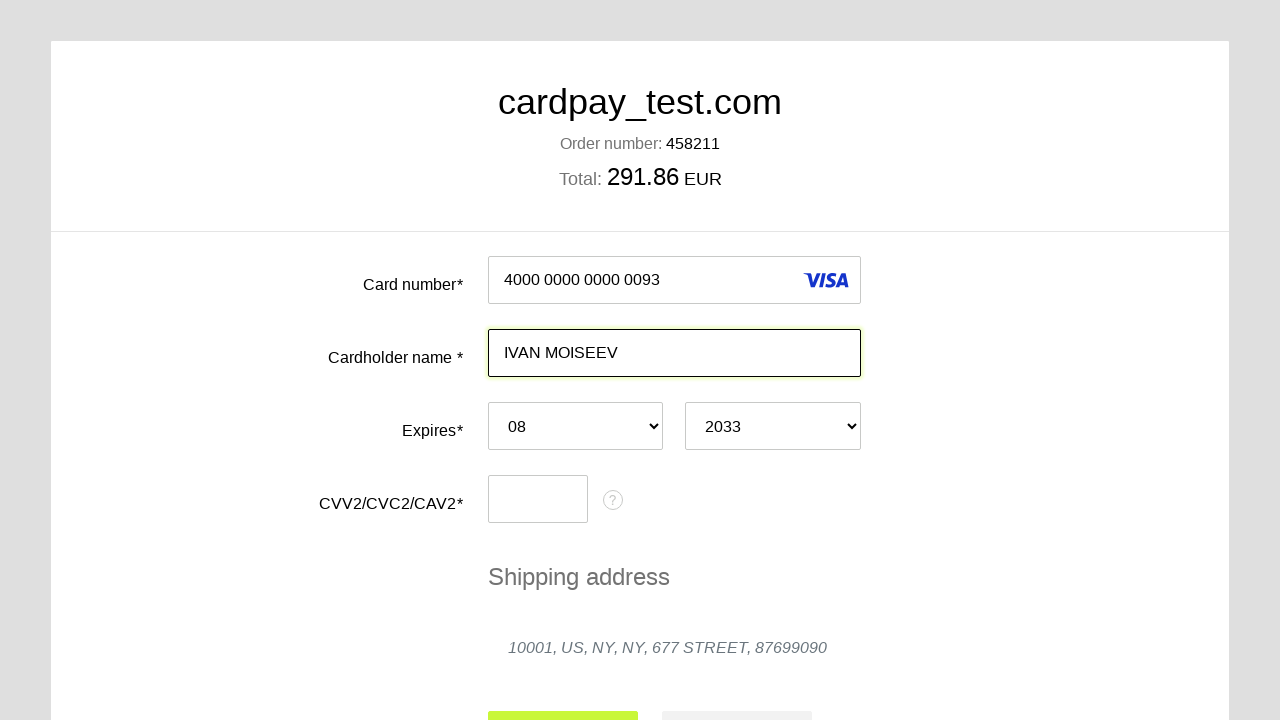

Clicked CVC input field at (538, 499) on #input-card-cvc
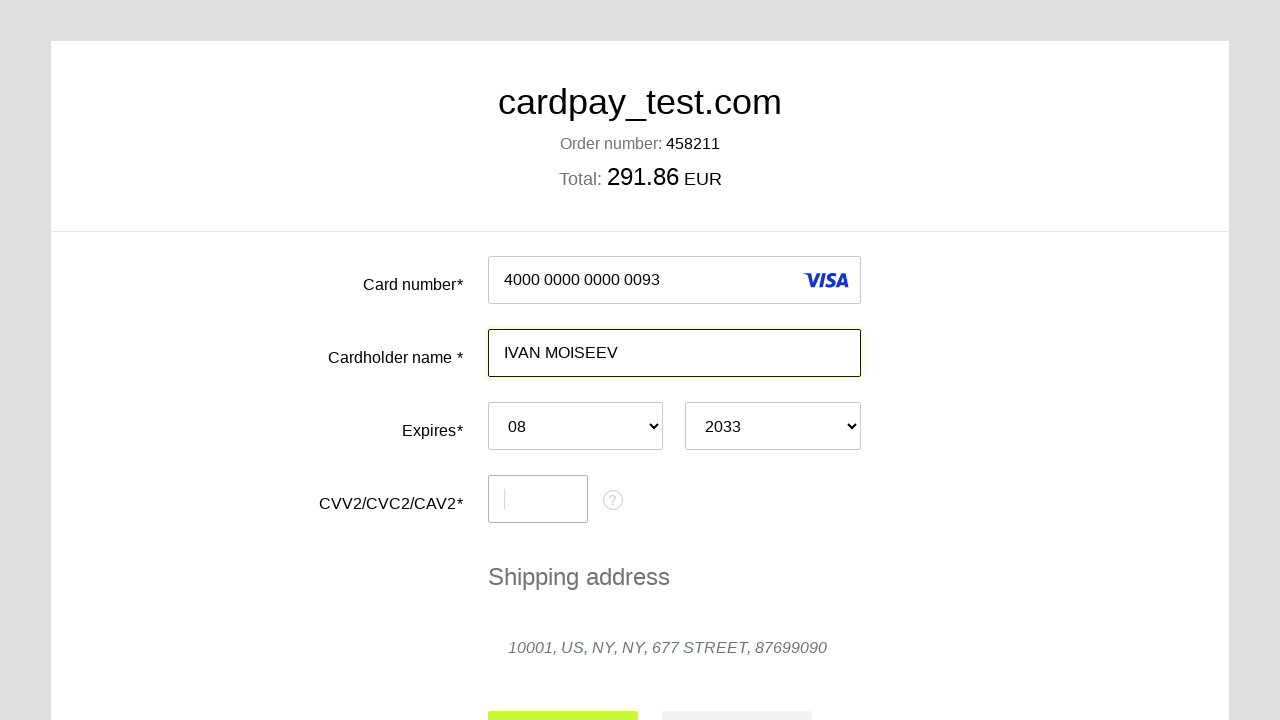

Filled CVC with 108 on #input-card-cvc
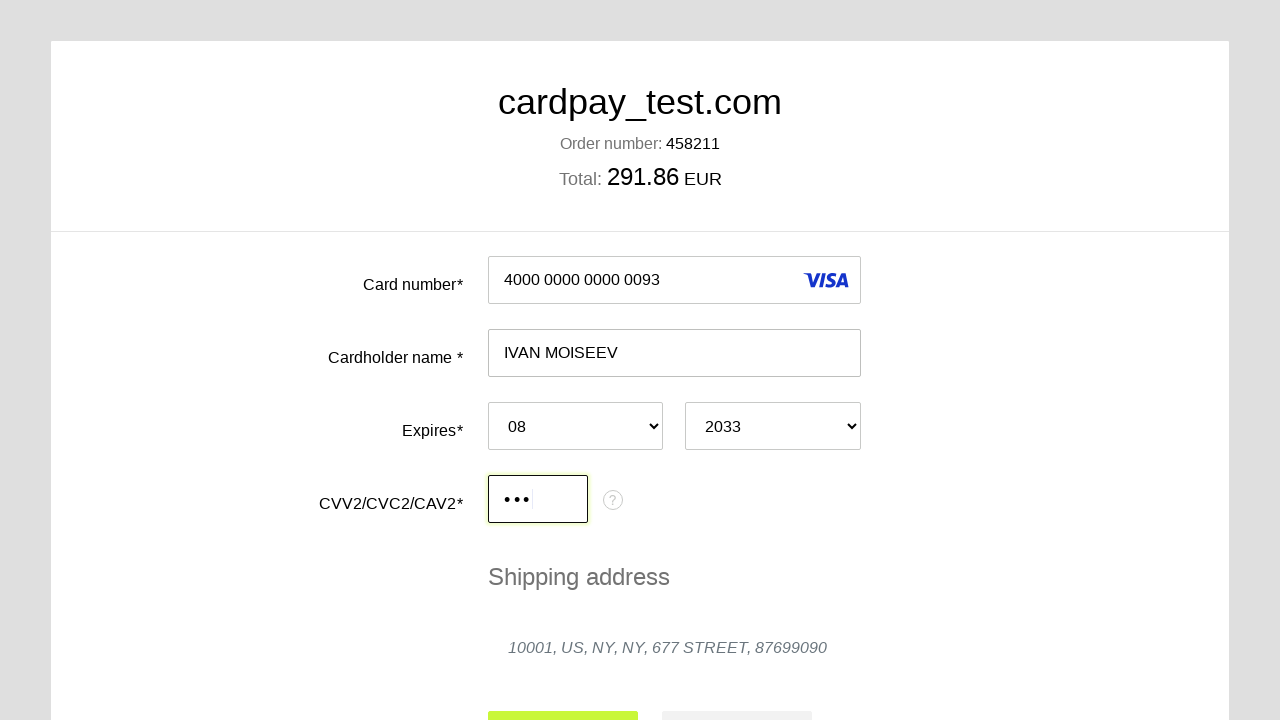

Clicked payment data fields at (581, 432) on #payment-data-fields
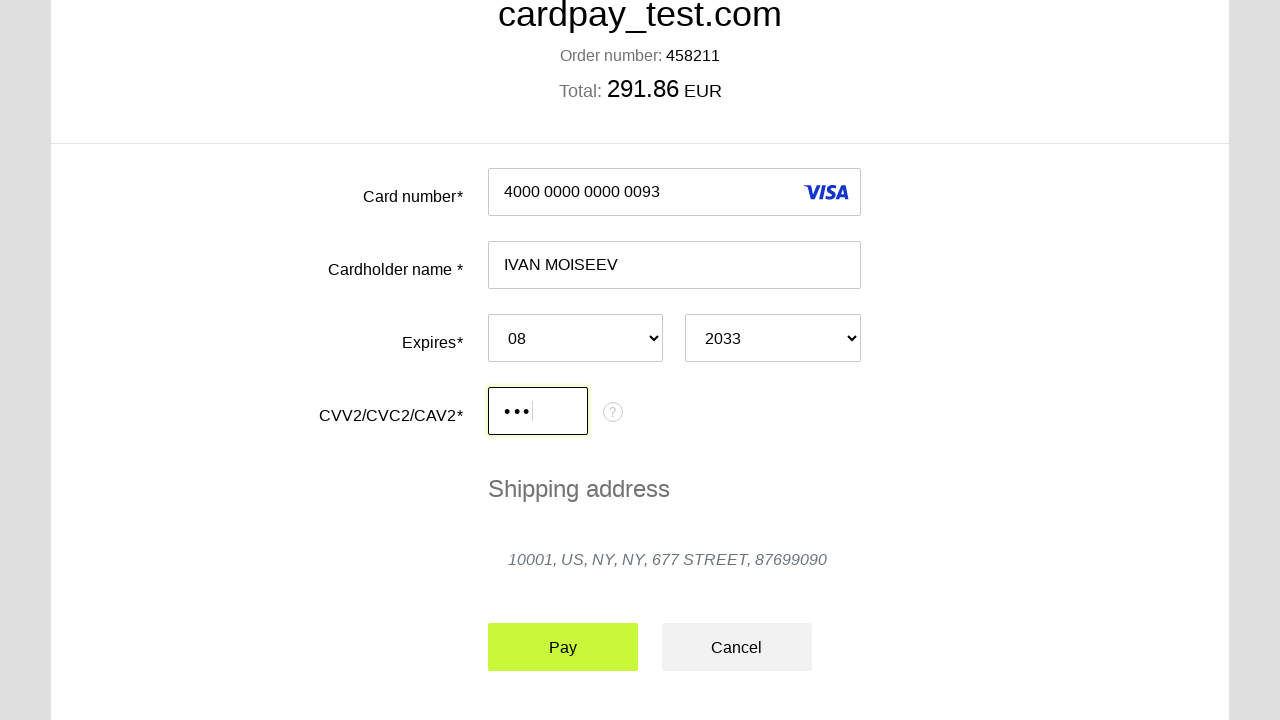

Clicked submit button to process payment at (563, 647) on #action-submit
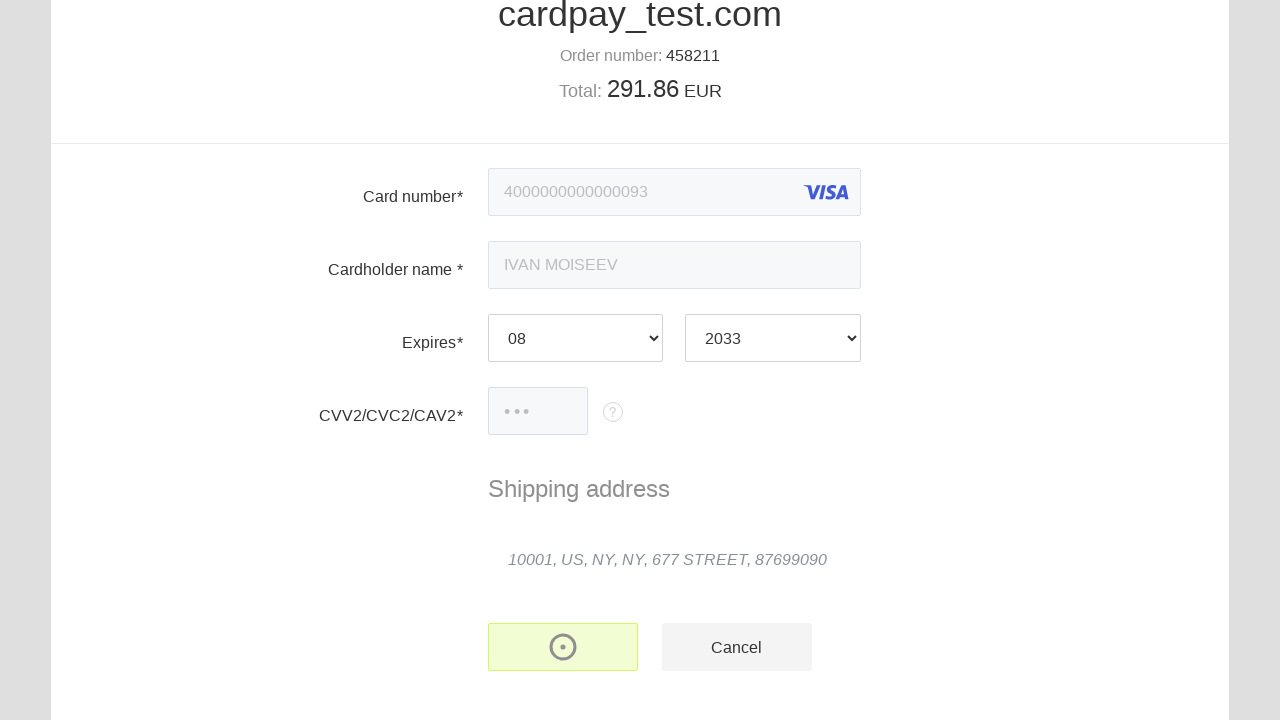

Order number element loaded on result page
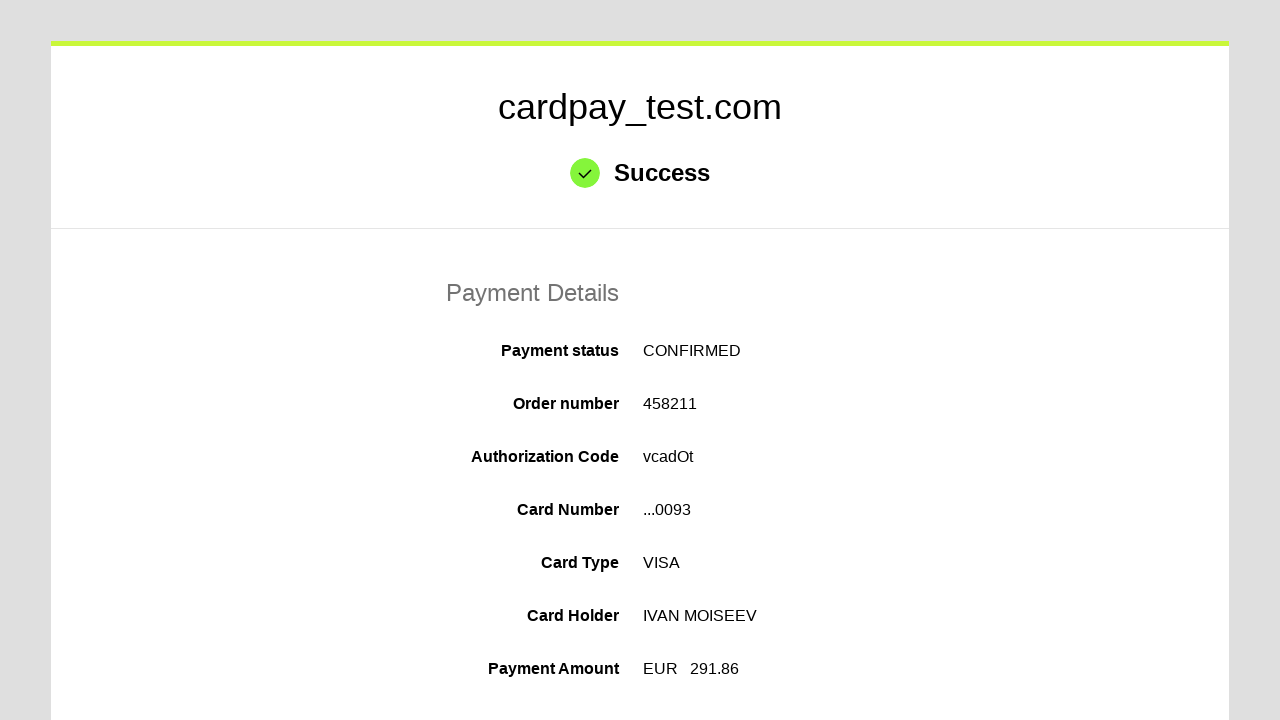

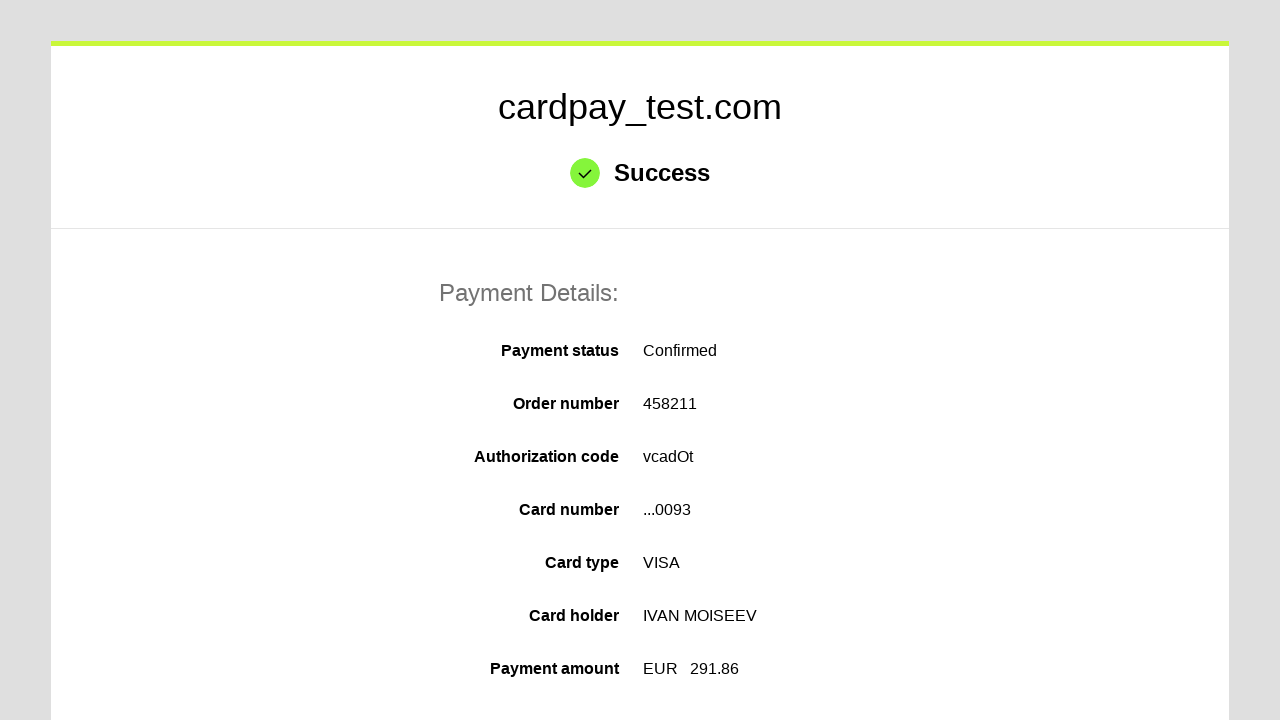